Tests an e-commerce shopping cart flow by adding specific products to cart, applying a promo code, and verifying the discount is applied

Starting URL: https://rahulshettyacademy.com/seleniumPractise/#/

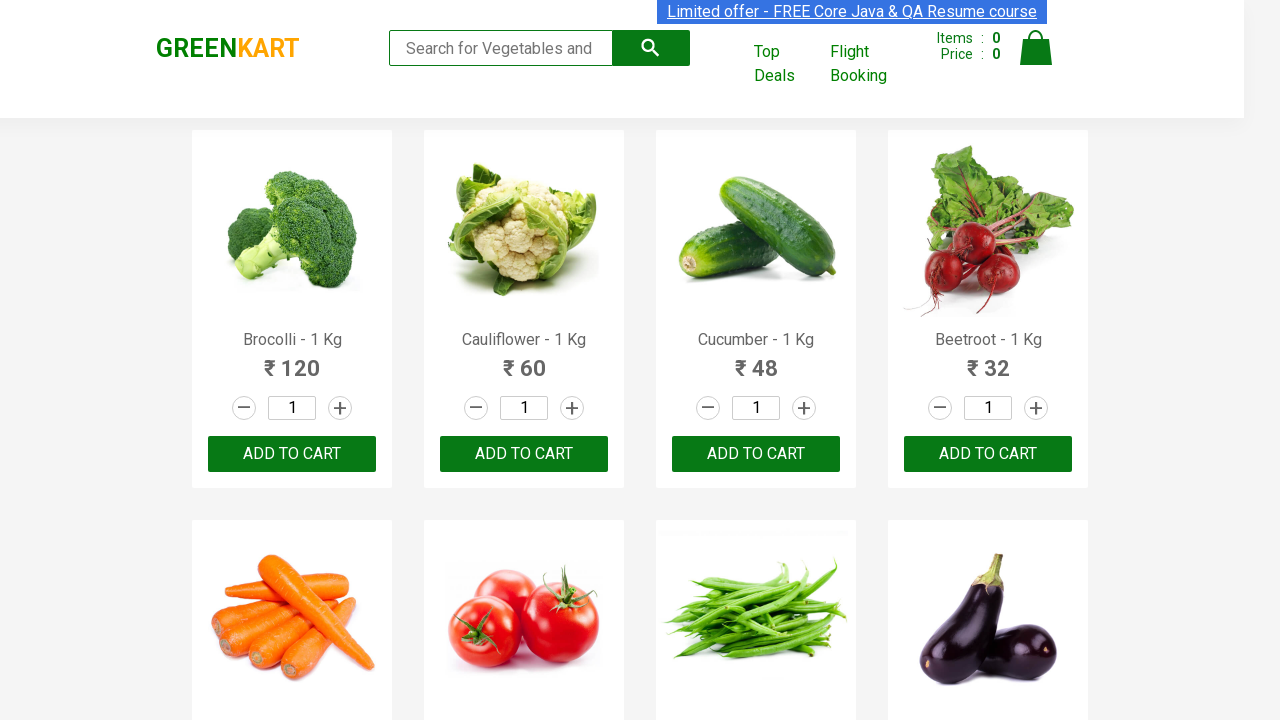

Waited for product names to load on page
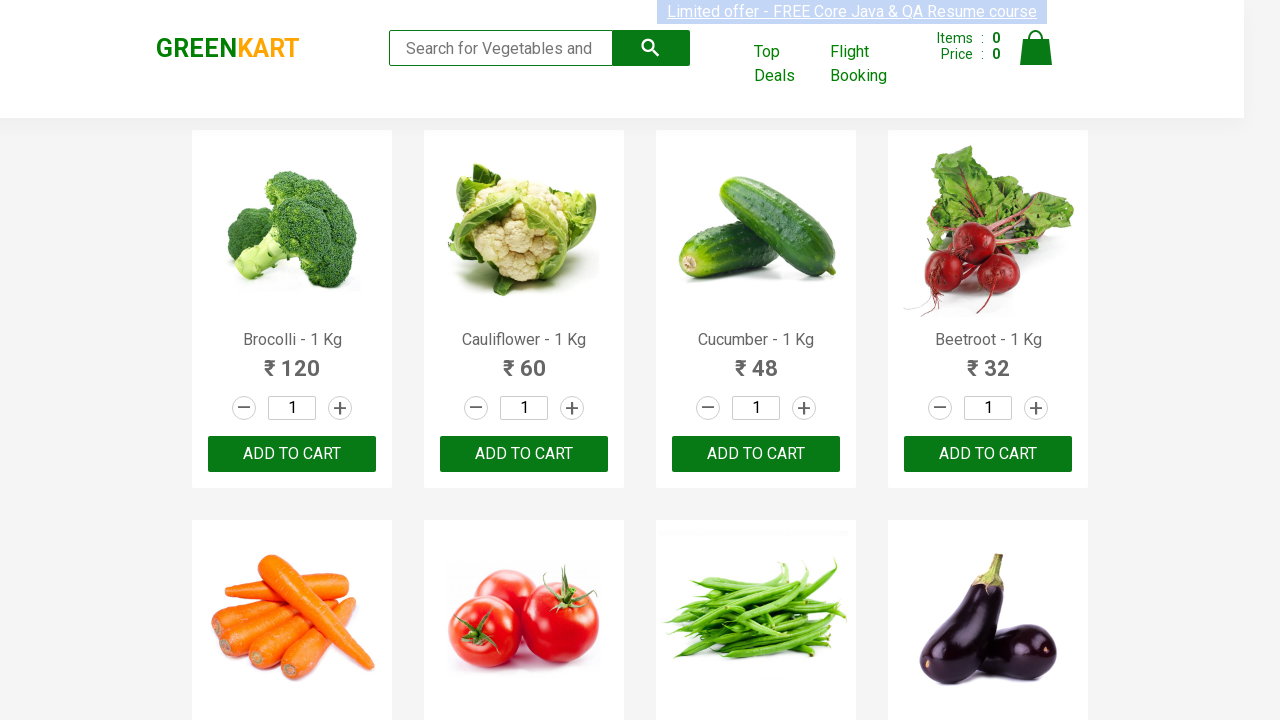

Retrieved all product elements from page
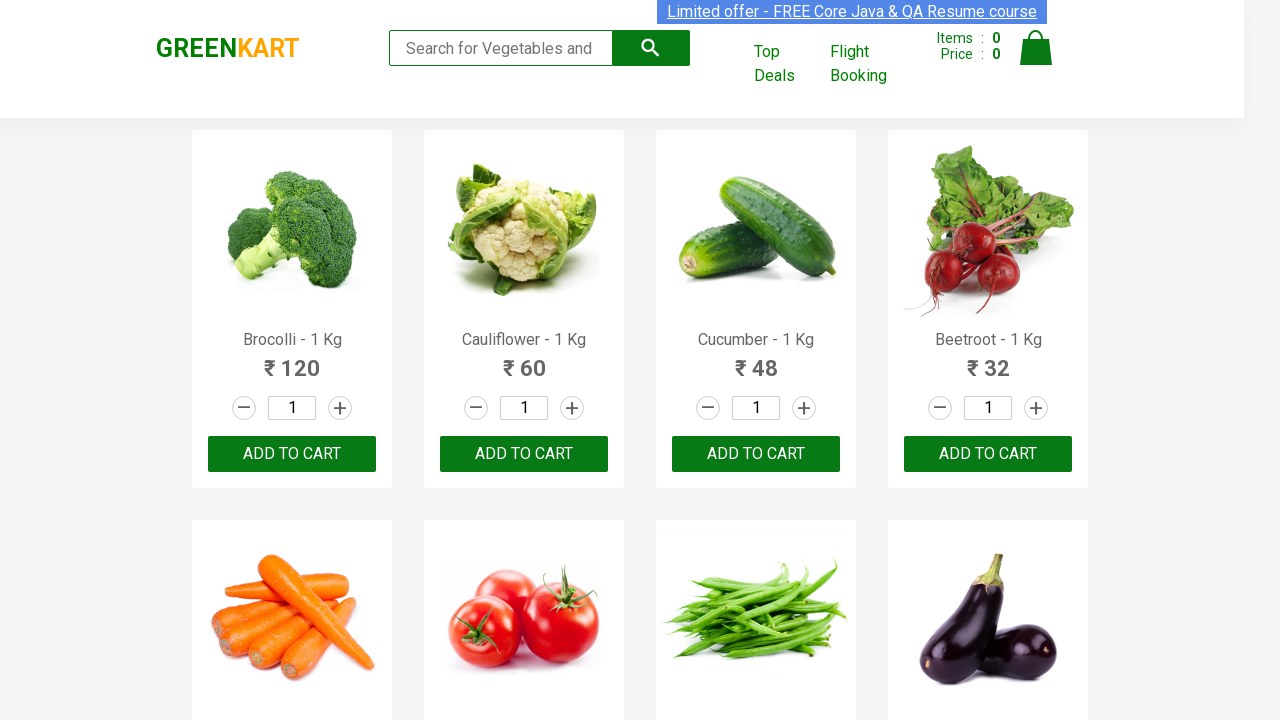

Retrieved all add to cart buttons
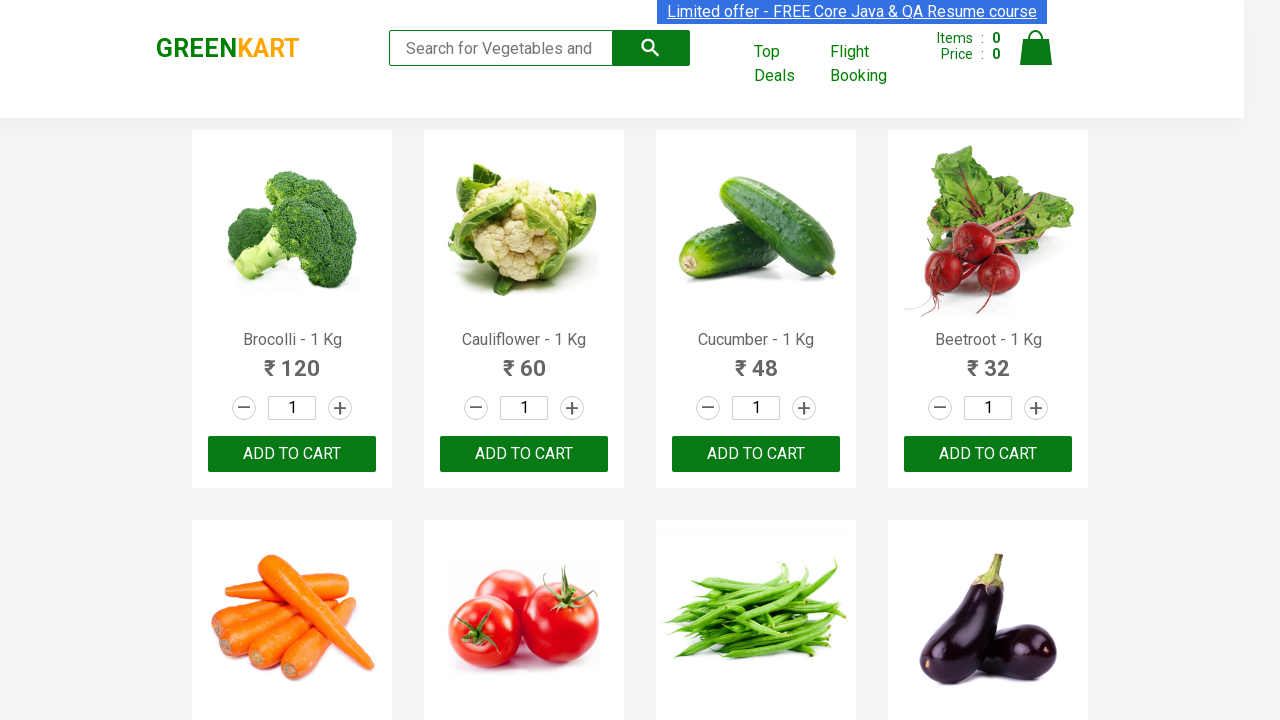

Added Tomato to cart at (524, 360) on div.product-action button >> nth=5
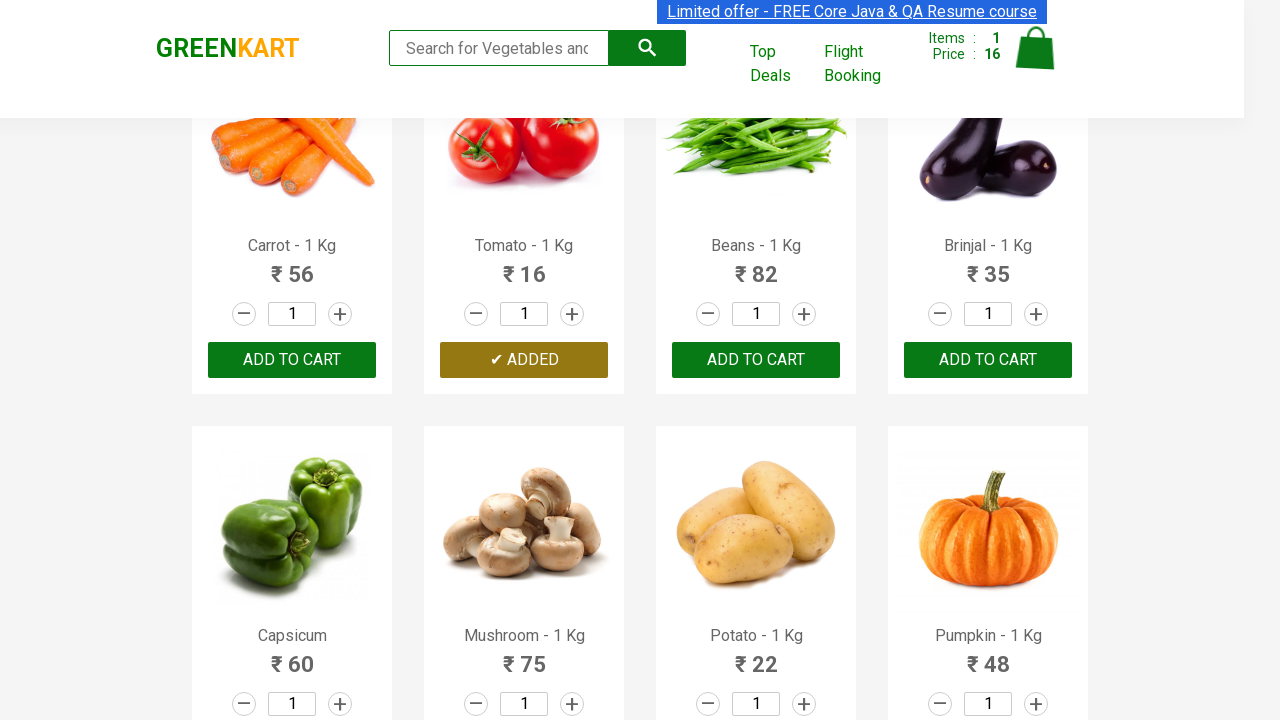

Added Potato to cart at (756, 360) on div.product-action button >> nth=10
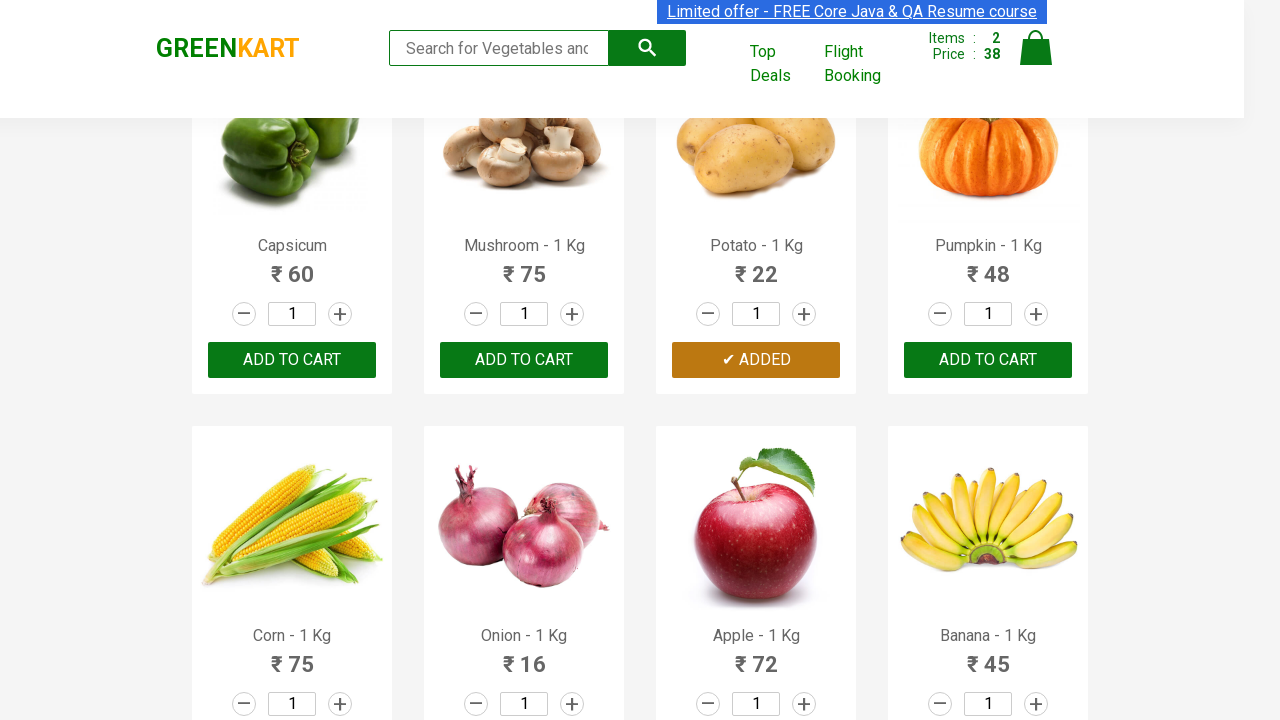

Added Onion to cart at (524, 360) on div.product-action button >> nth=13
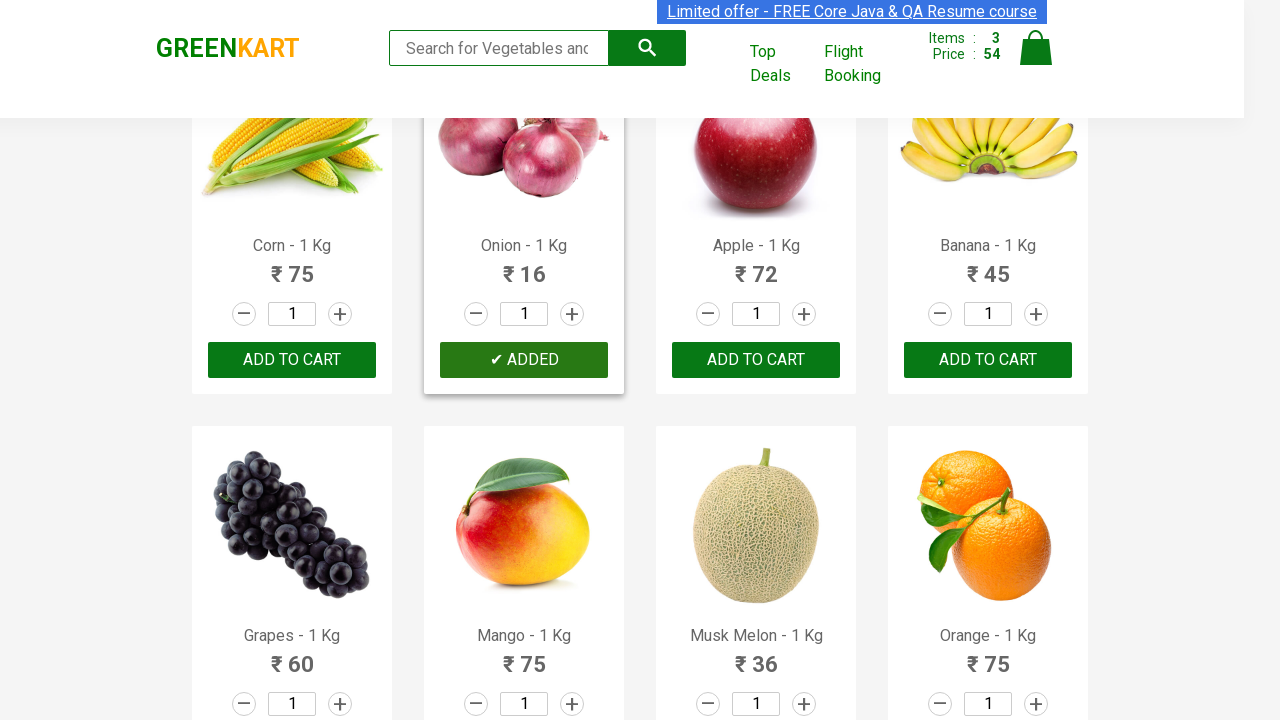

Clicked cart icon to open shopping cart at (1036, 59) on a.cart-icon
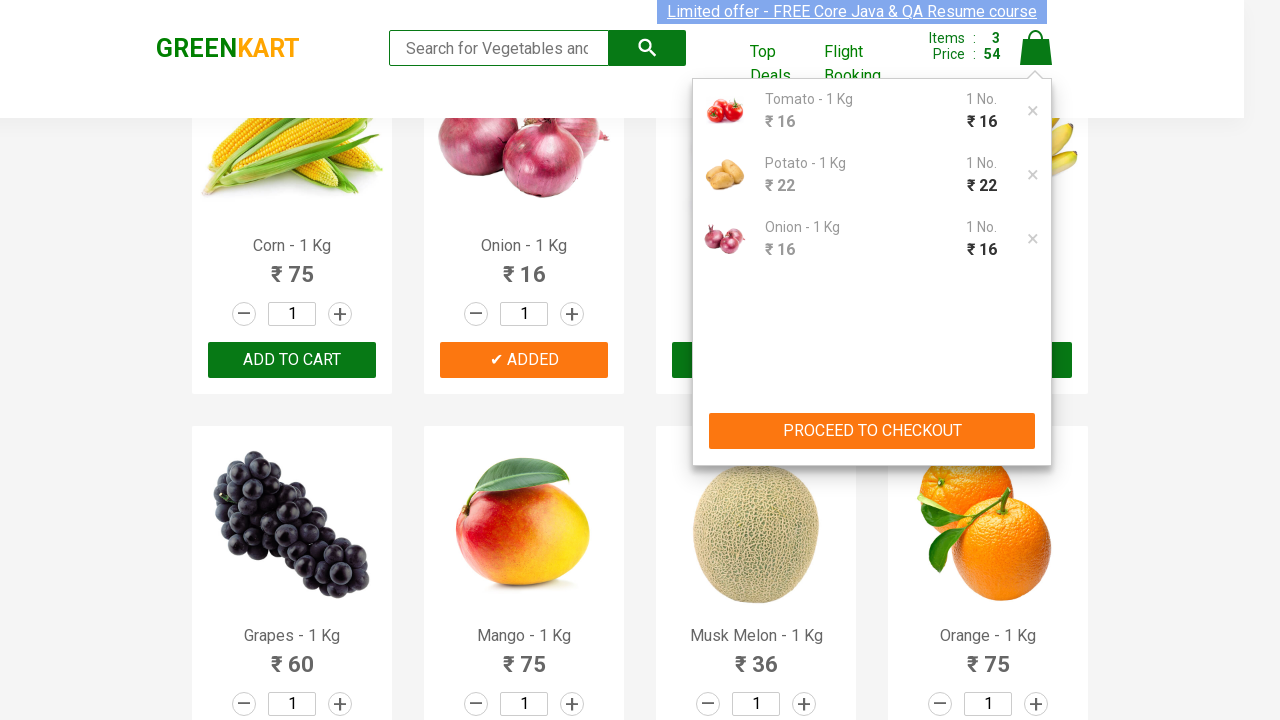

Clicked proceed to checkout button at (872, 431) on button:has-text('PROCEED TO CHECKOUT')
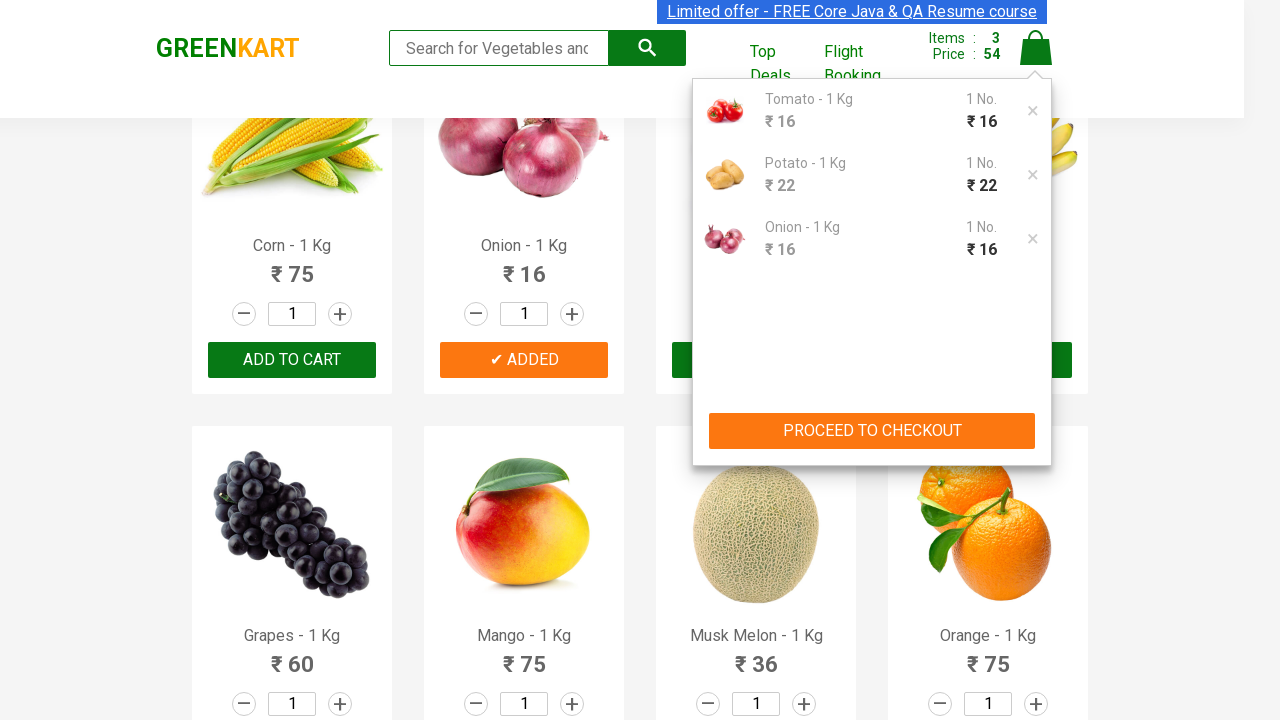

Promo code input field loaded
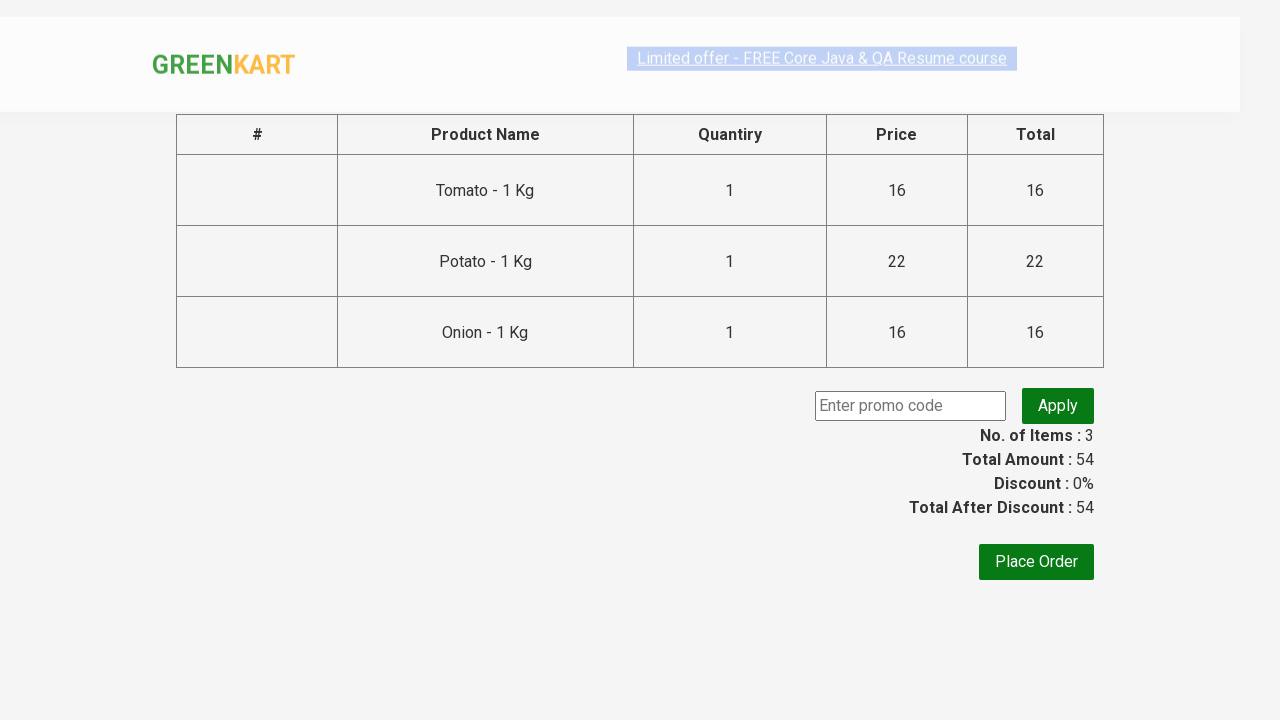

Filled promo code field with 'rahulshettyacademy' on .promoCode
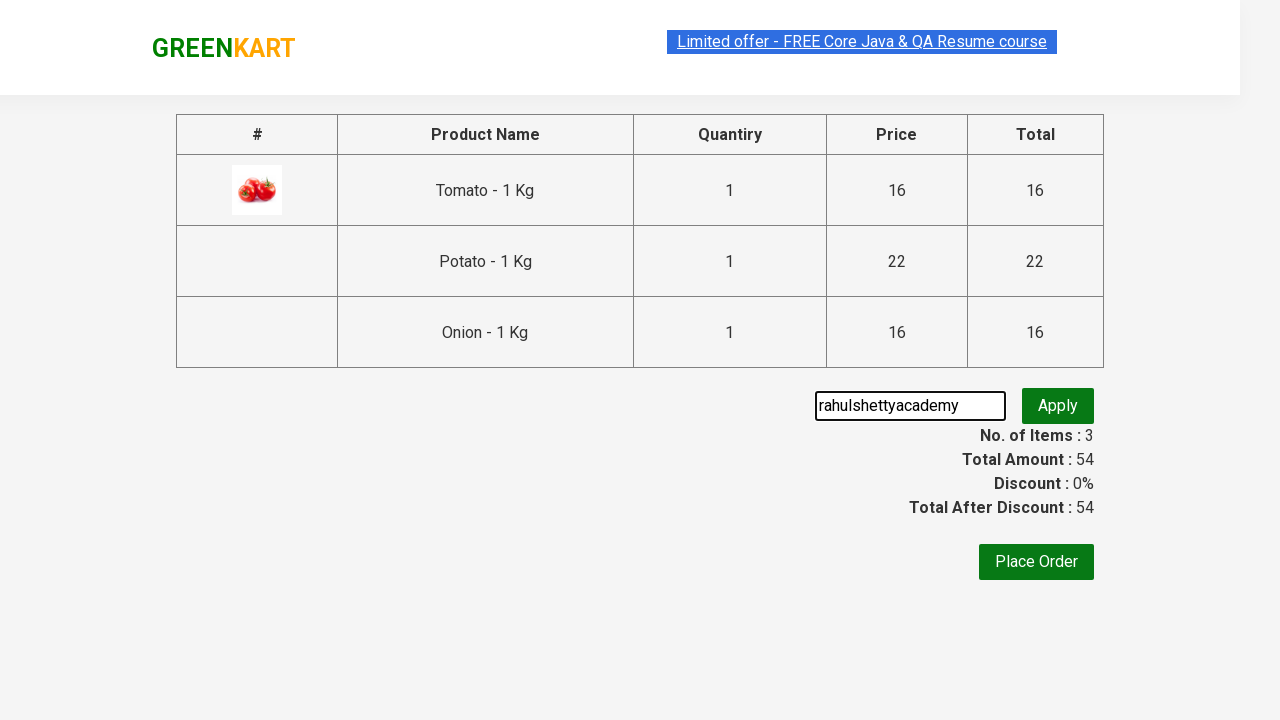

Clicked apply promo code button at (1058, 406) on .promoBtn
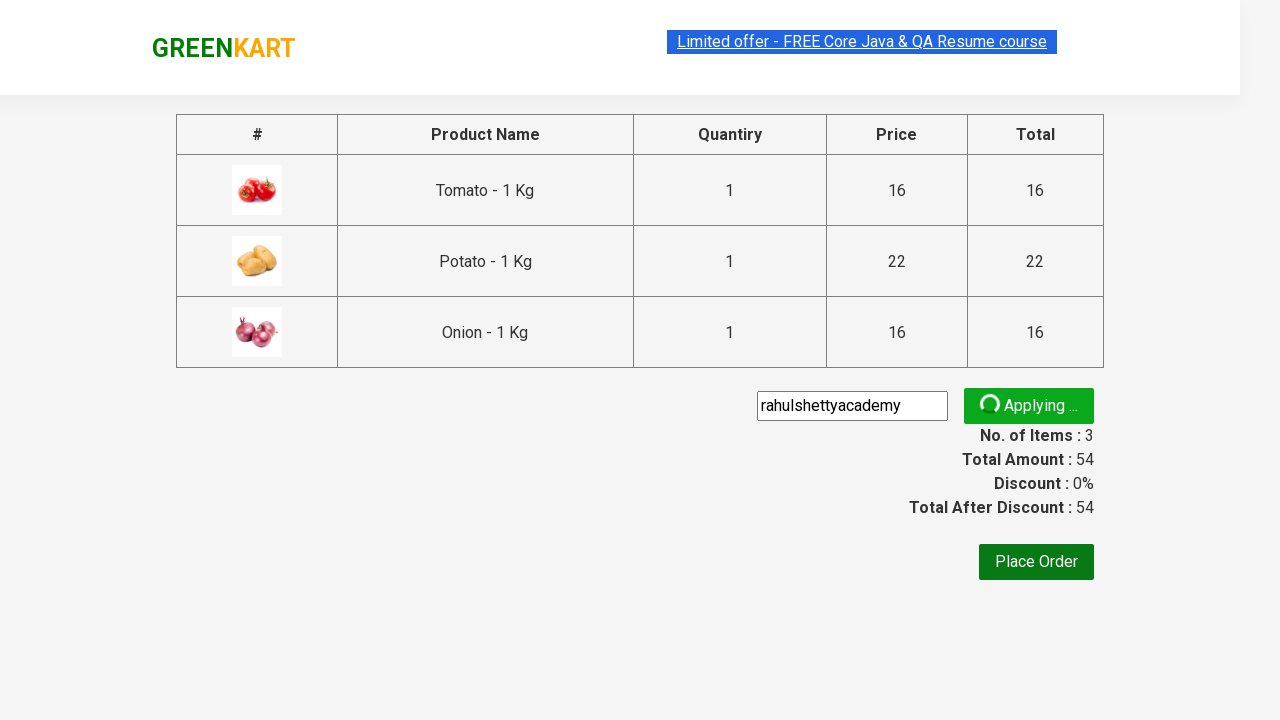

Promo code confirmation message appeared
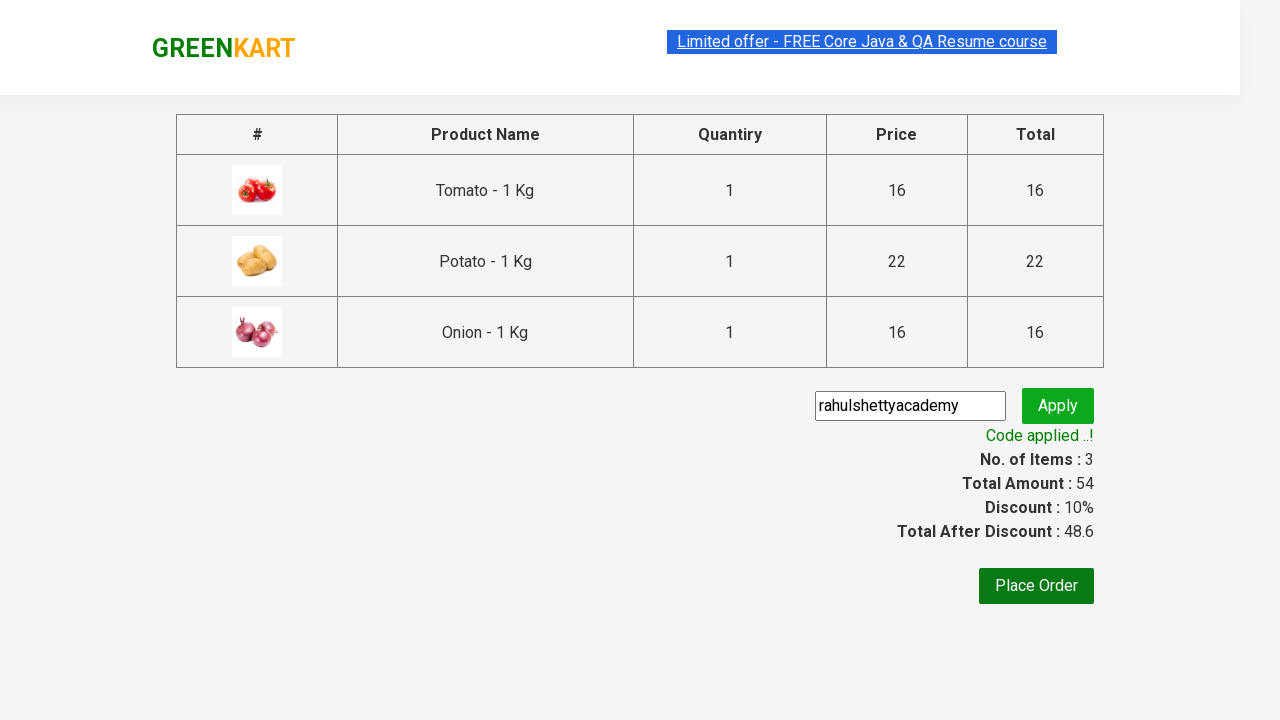

Retrieved promo confirmation text: 'Code applied ..!'
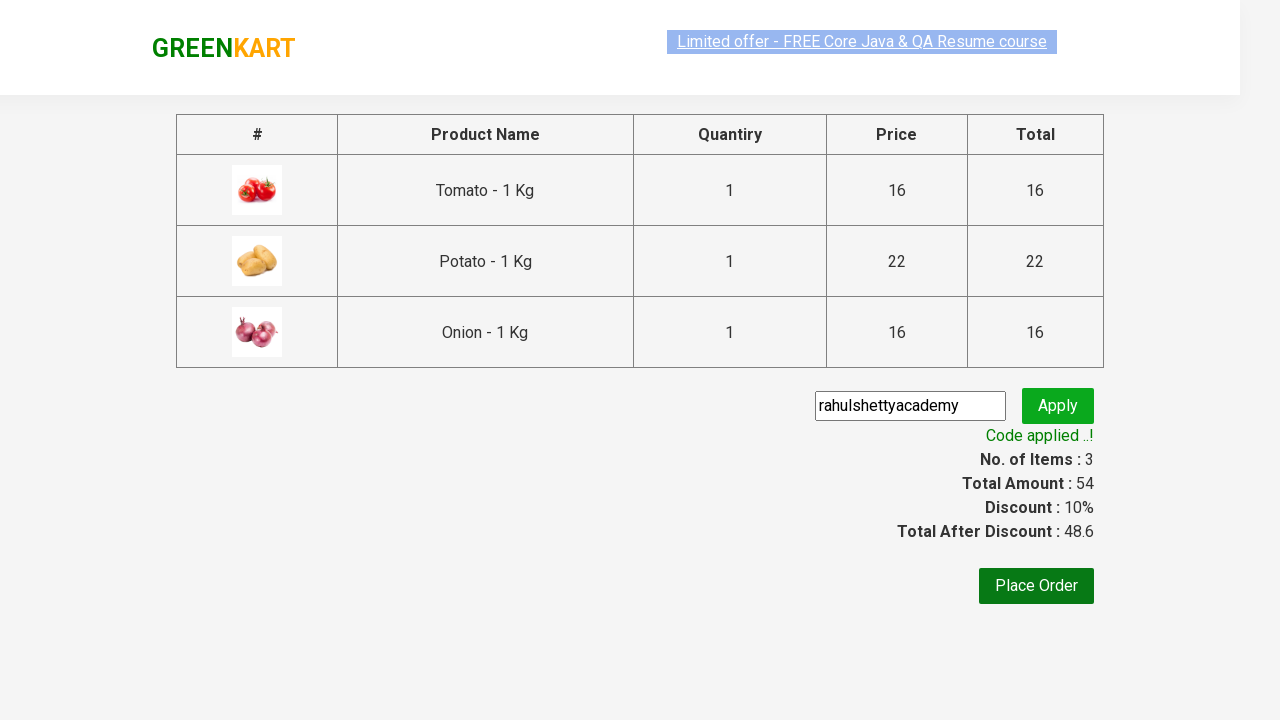

Verified promo code was successfully applied
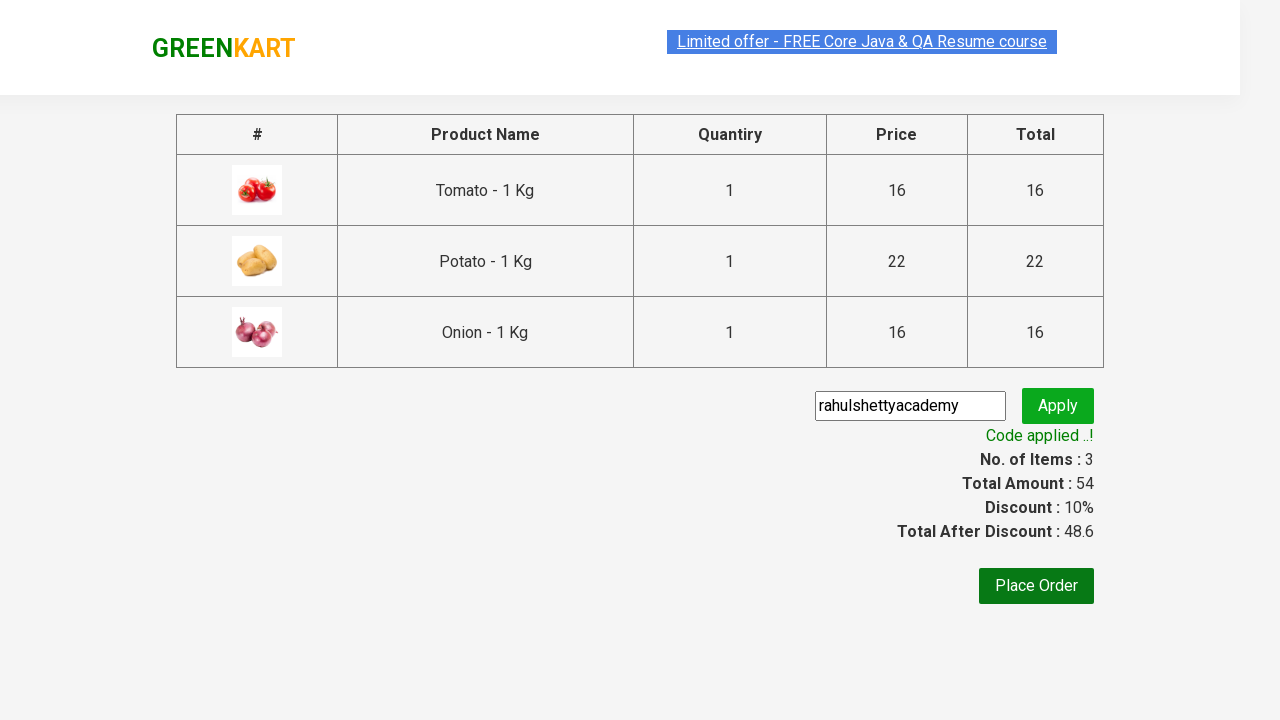

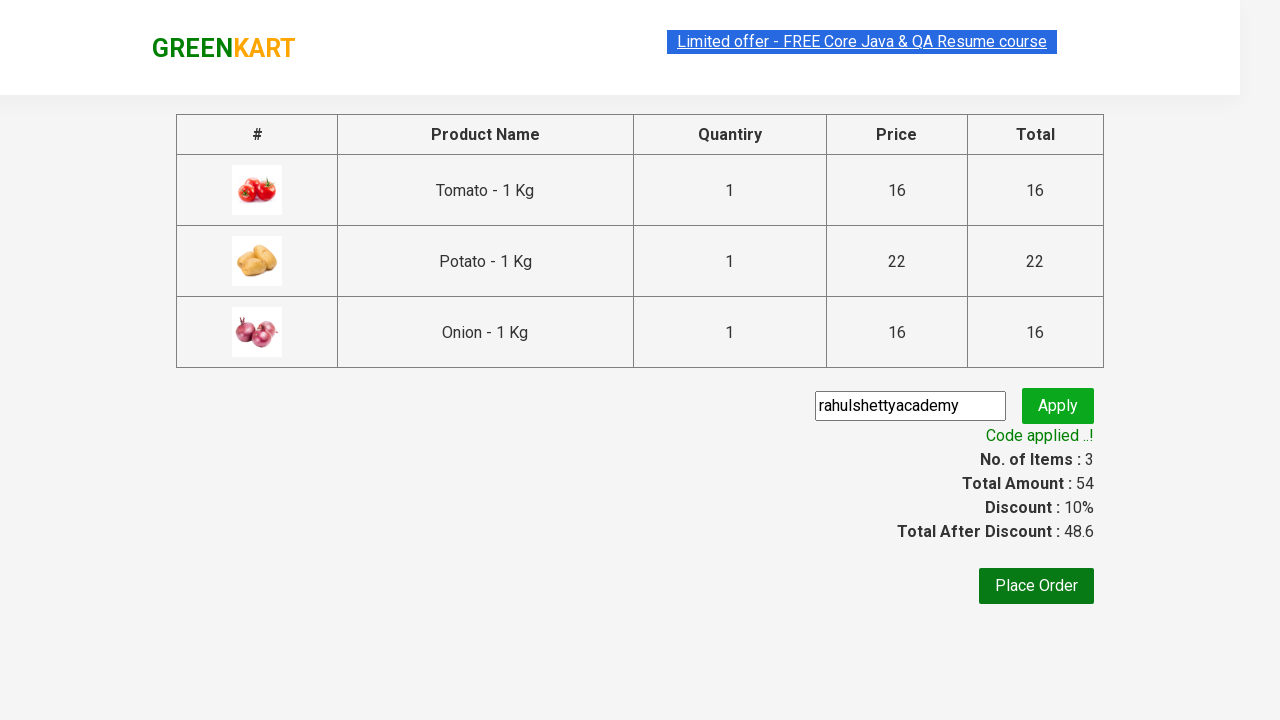